Tests browser window functionality on DemoQA by navigating through menus, opening a new tab, verifying content in the new tab, and returning to the original tab

Starting URL: https://demoqa.com/

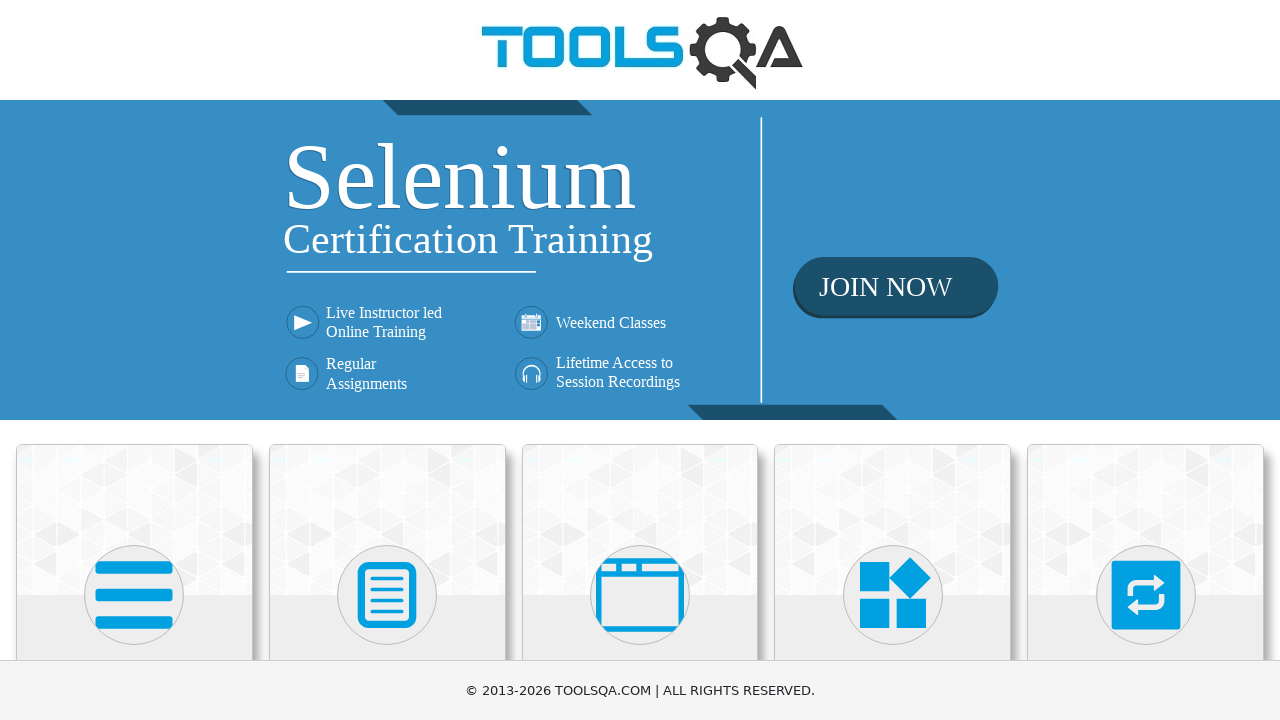

Scrolled down 500px to view Alerts, Frame & Windows card
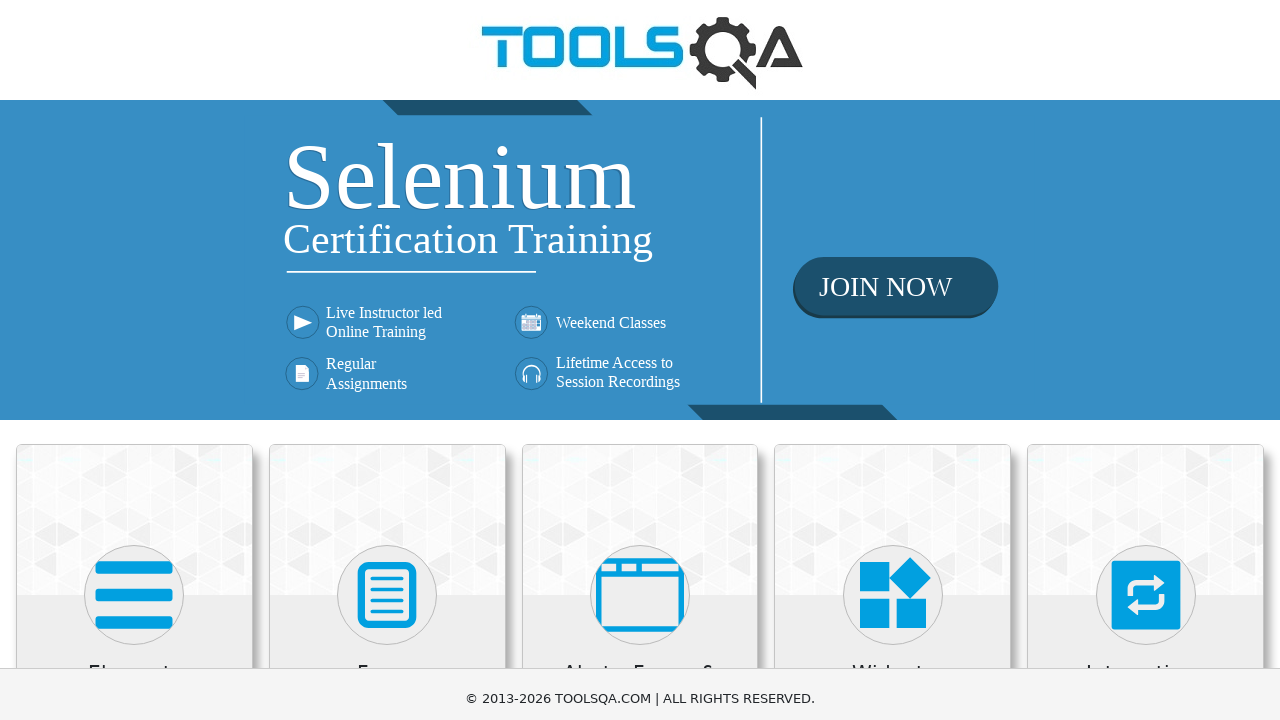

Clicked on Alerts, Frame & Windows card at (640, 189) on (//div[@class='card-body'])[3]
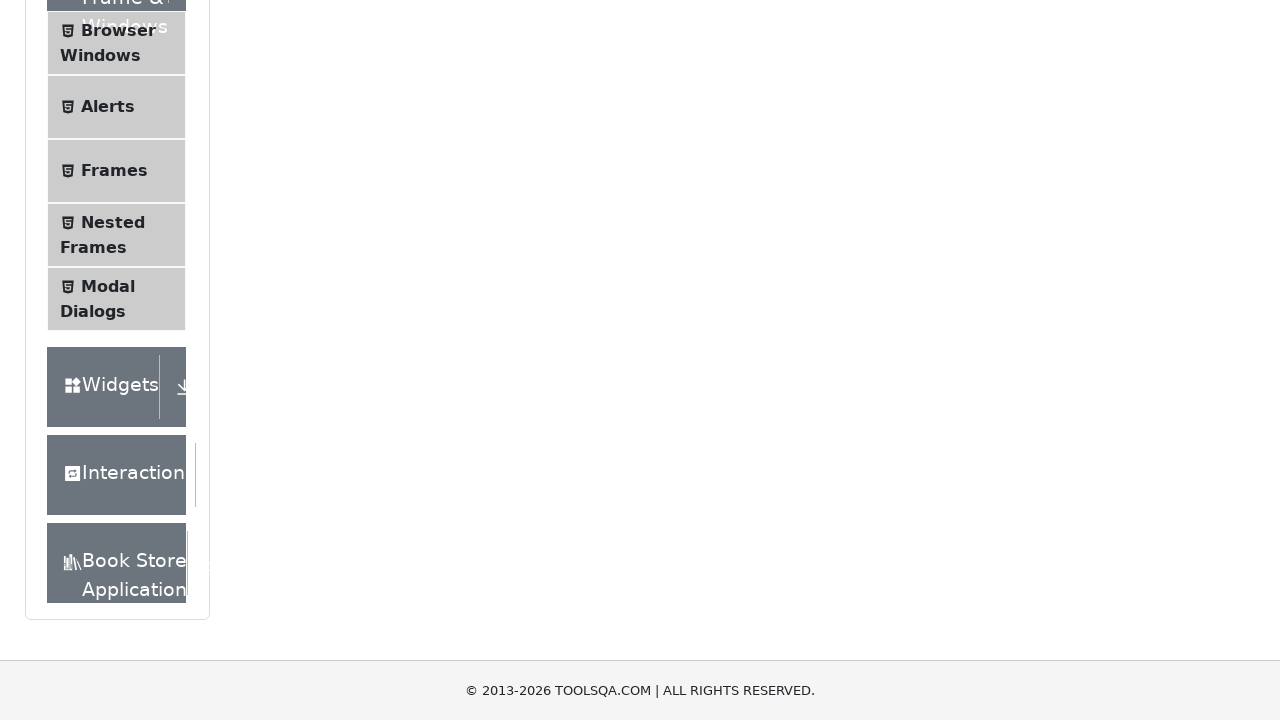

Waited for prompt text to appear on page
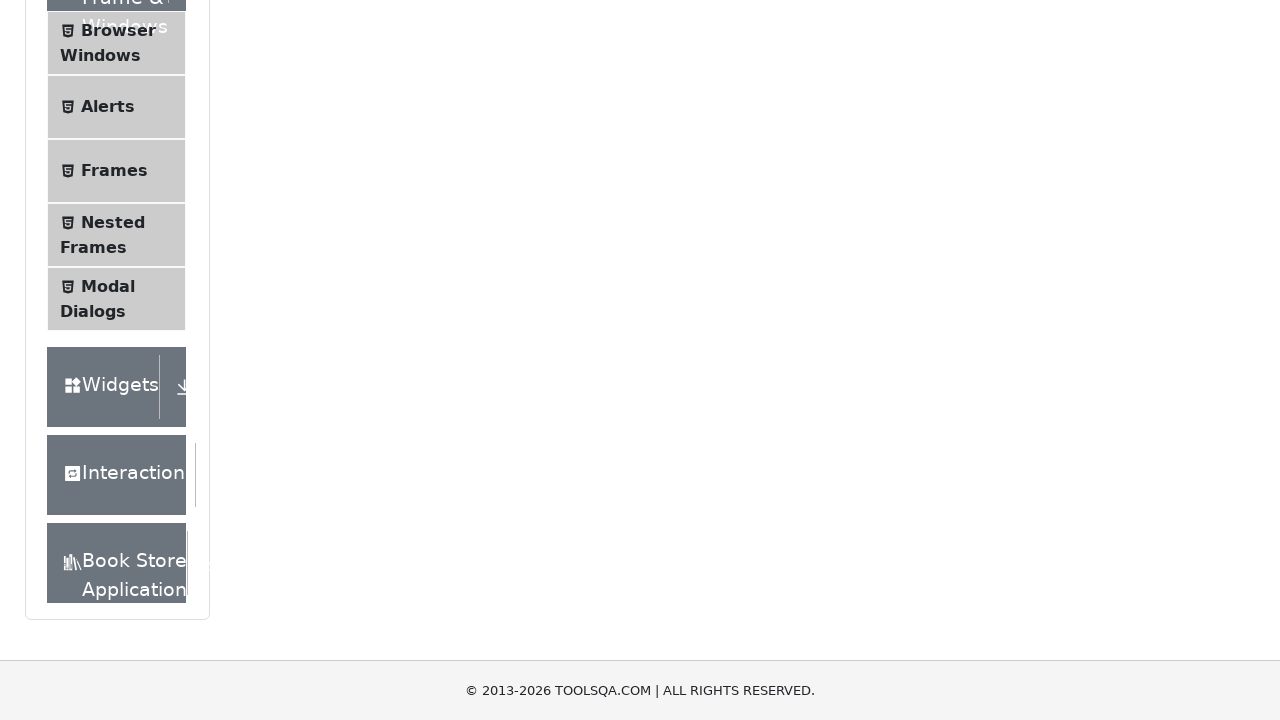

Clicked on Browser Windows menu item at (116, 43) on (//li[@id='item-0'])[3]
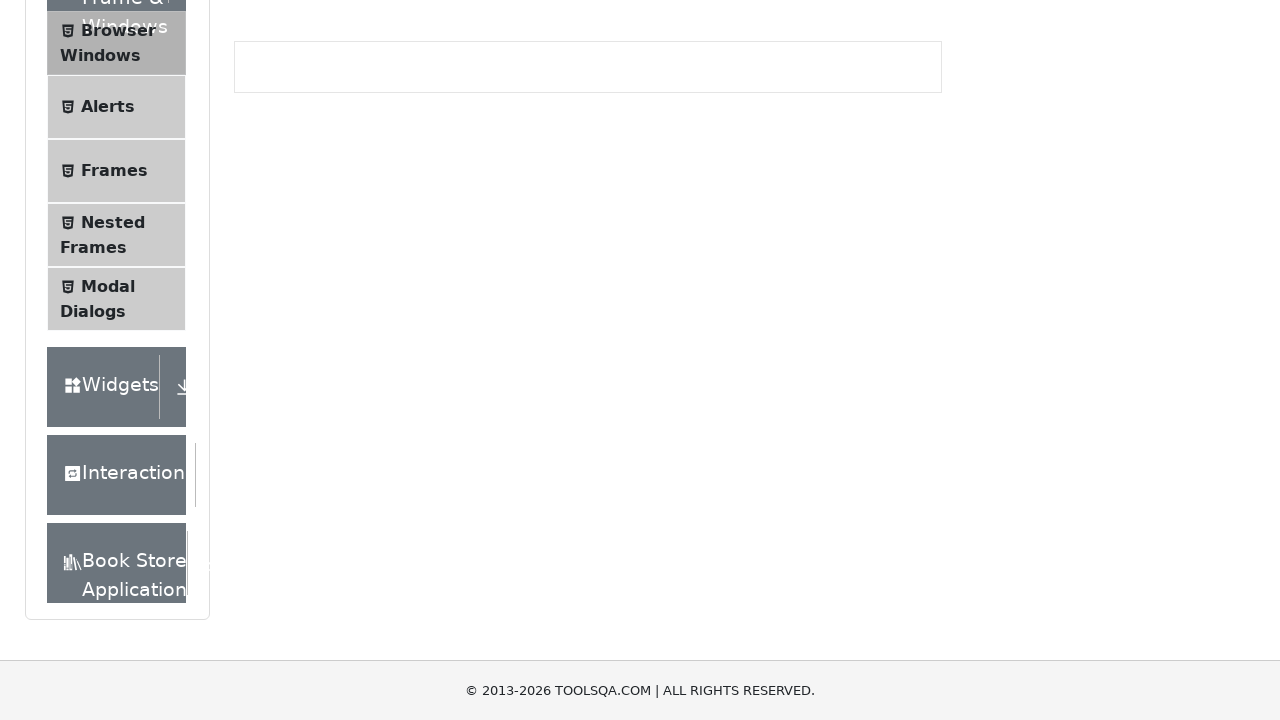

Waited for New Tab button to become visible
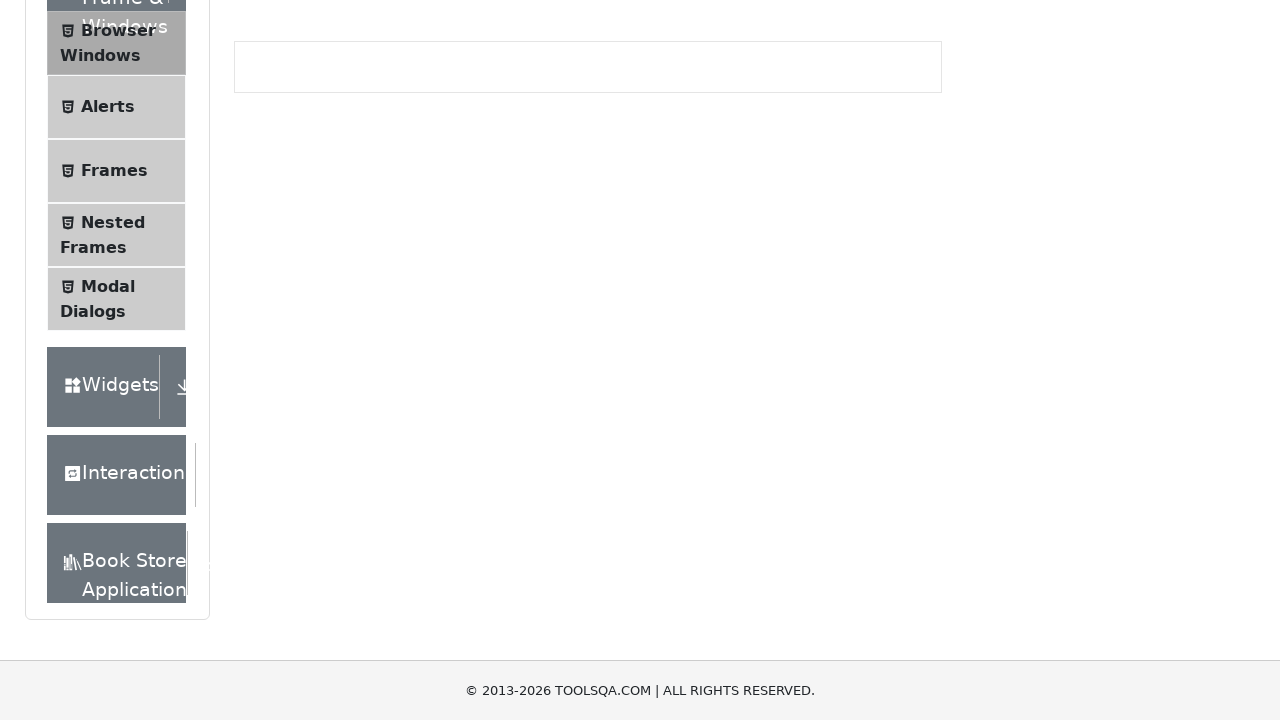

Clicked New Tab button to open a new tab at (280, 242) on xpath=//button[@id='tabButton']
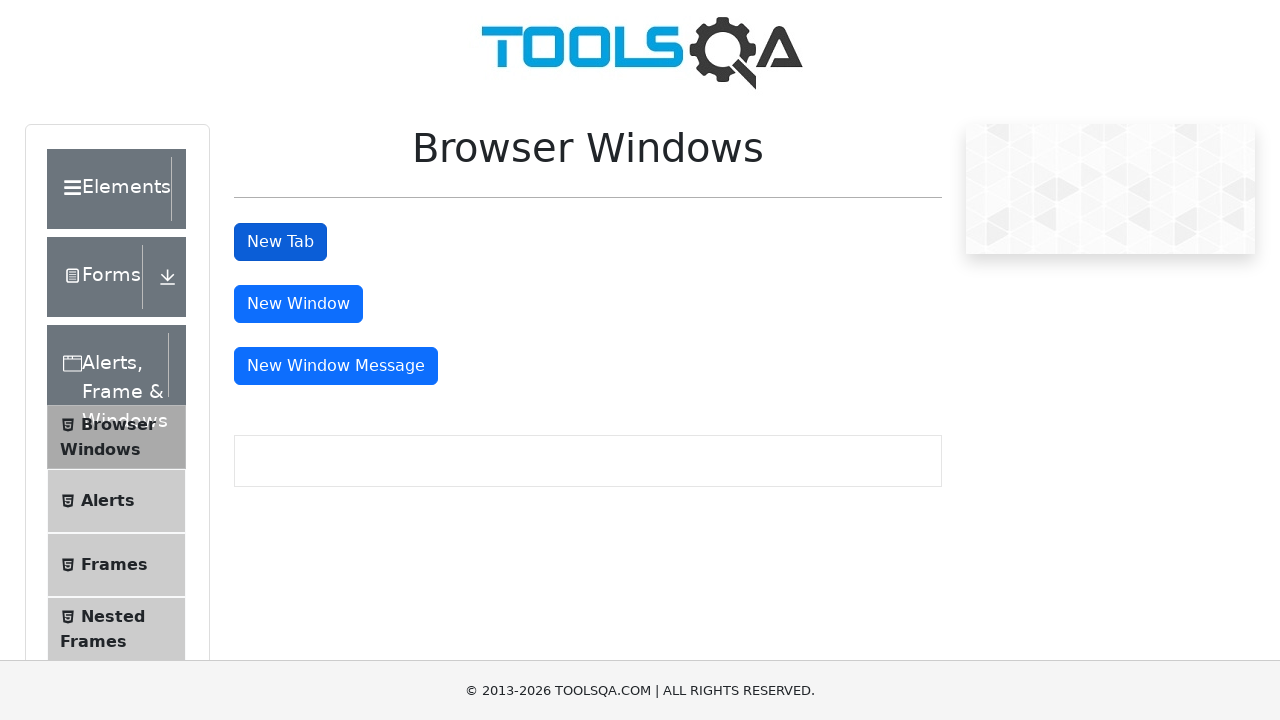

Verified sample heading is visible in new tab
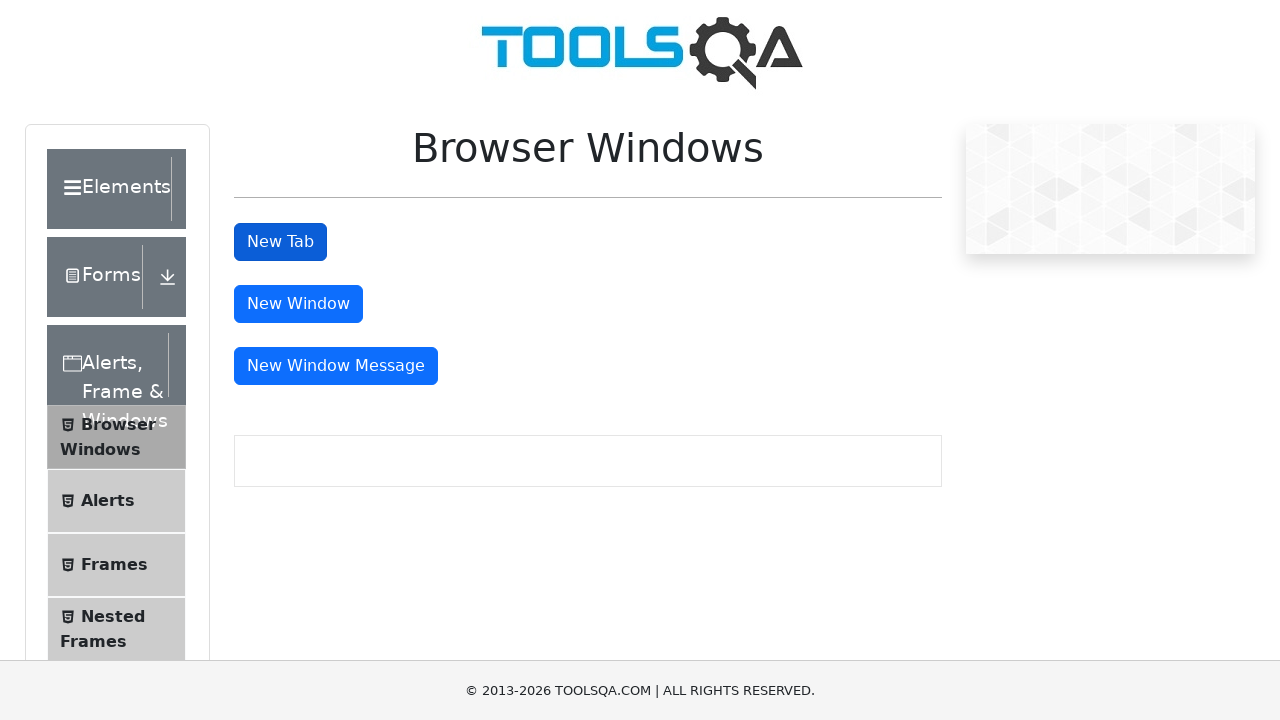

Closed the new tab and returned to original page
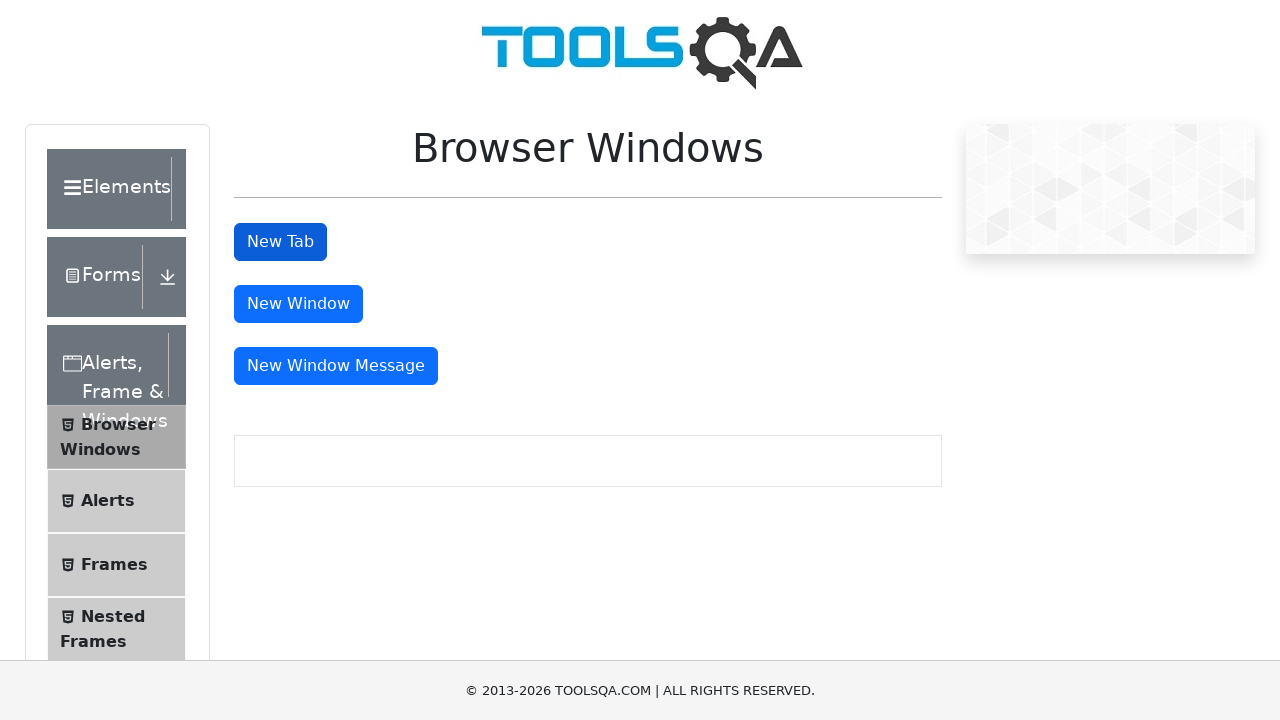

Verified New Tab button is still visible on original page
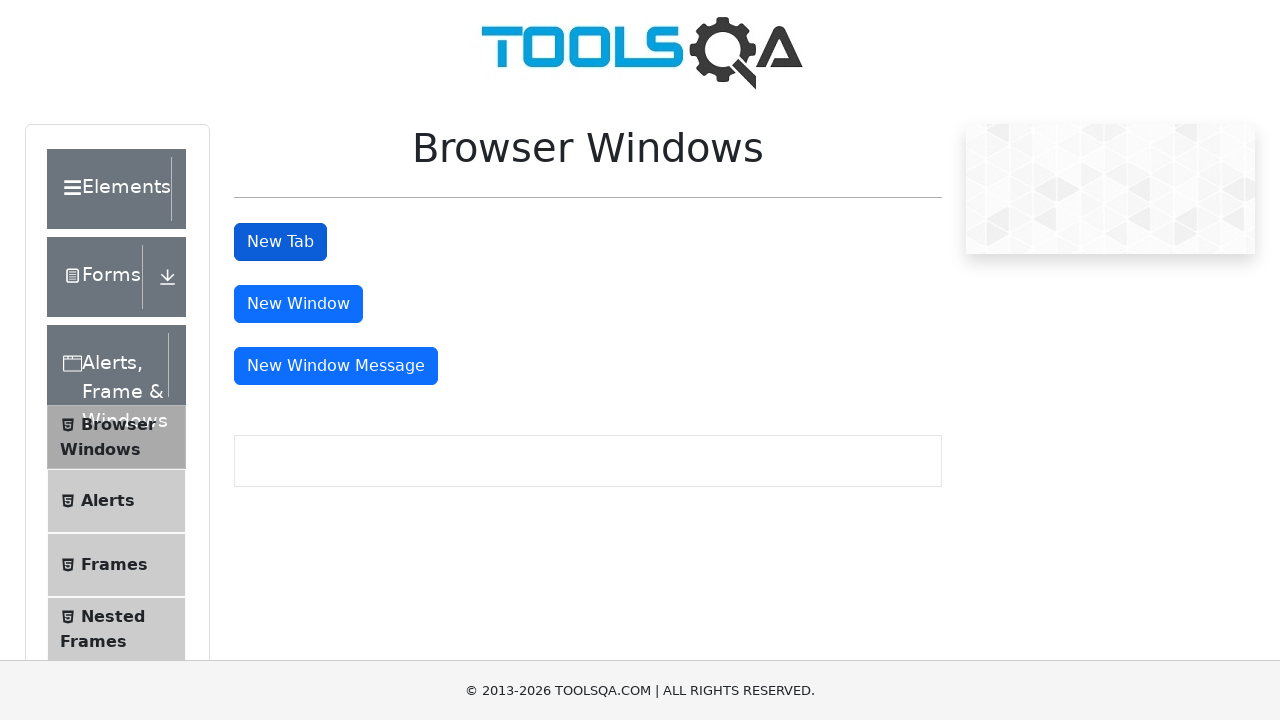

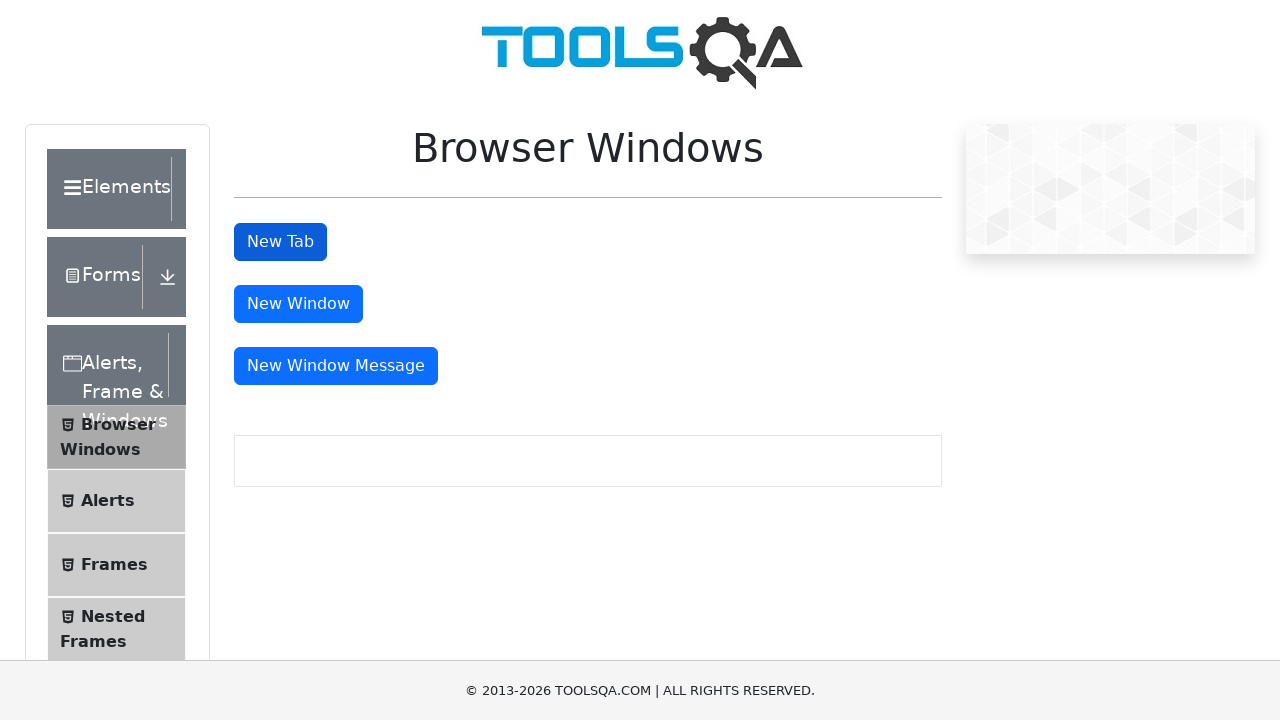